Navigates to CIMB Thailand's foreign exchange rates page and verifies the exchange rate table is displayed

Starting URL: https://www.cimbthai.com/en/personal/help-support/rates-charges/foreign-exchange-rates.html

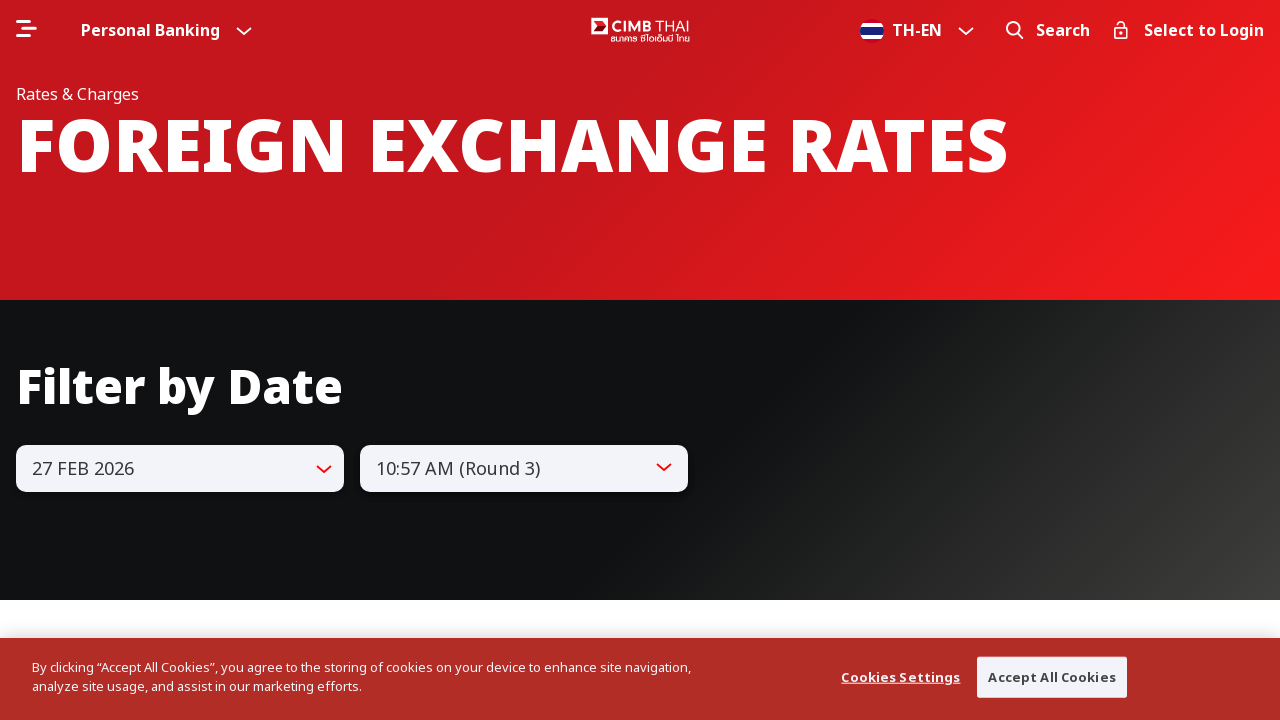

Navigated to CIMB Thailand foreign exchange rates page
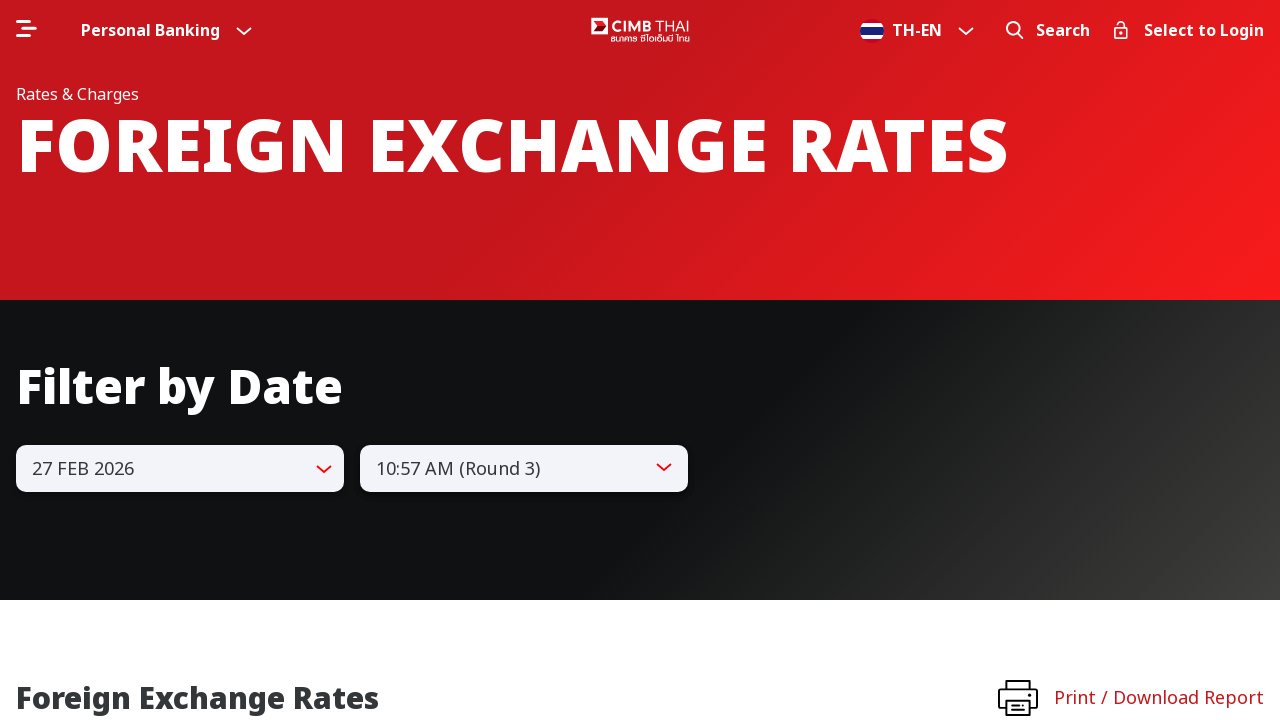

Exchange rates table became visible
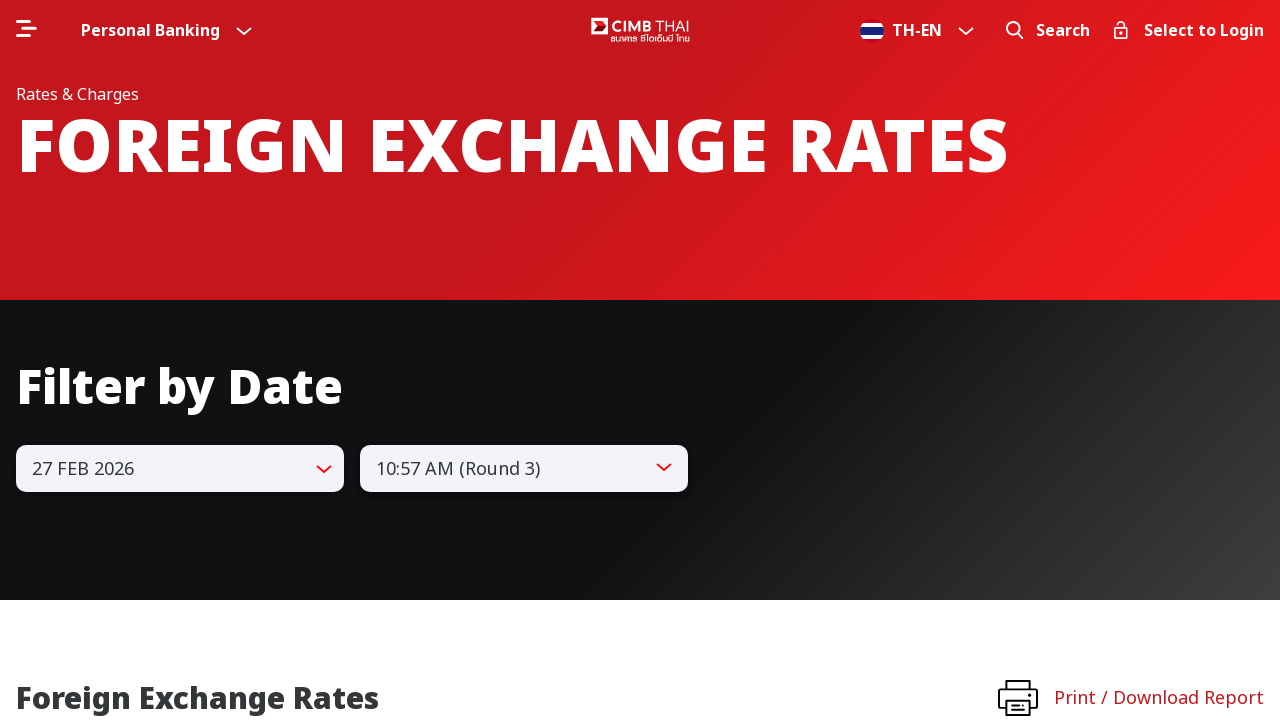

Exchange rate table cells loaded with data
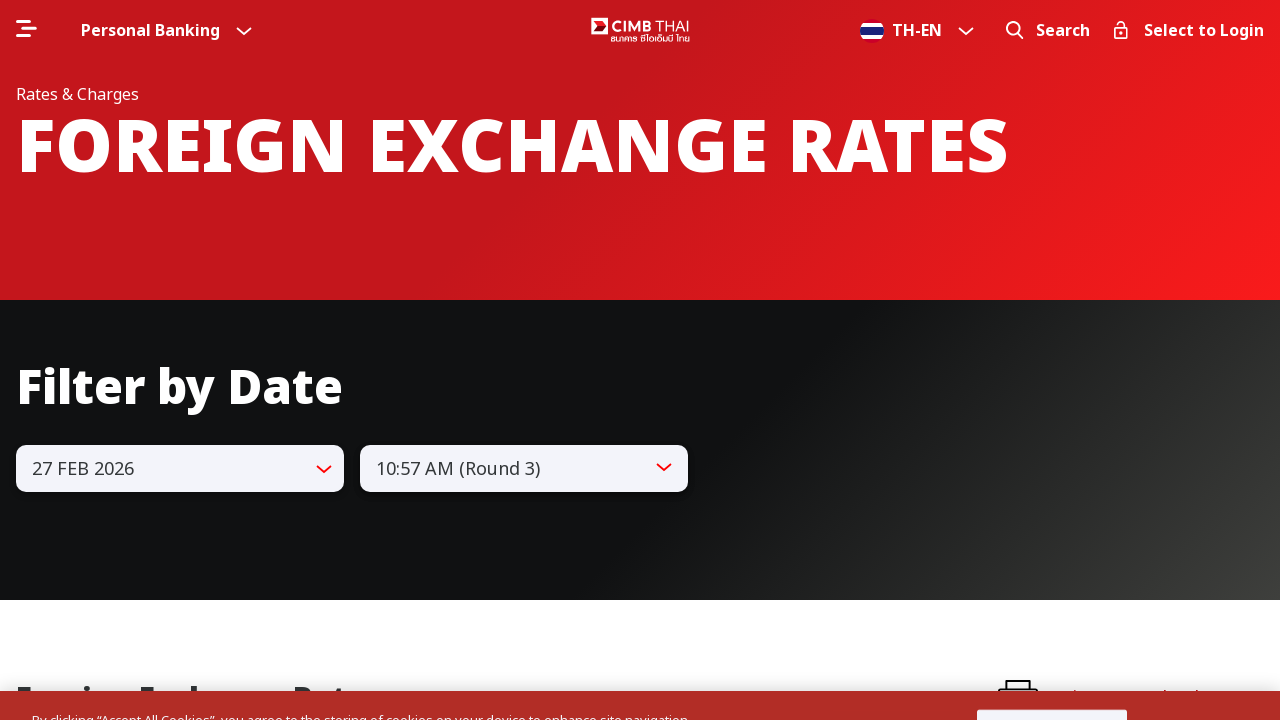

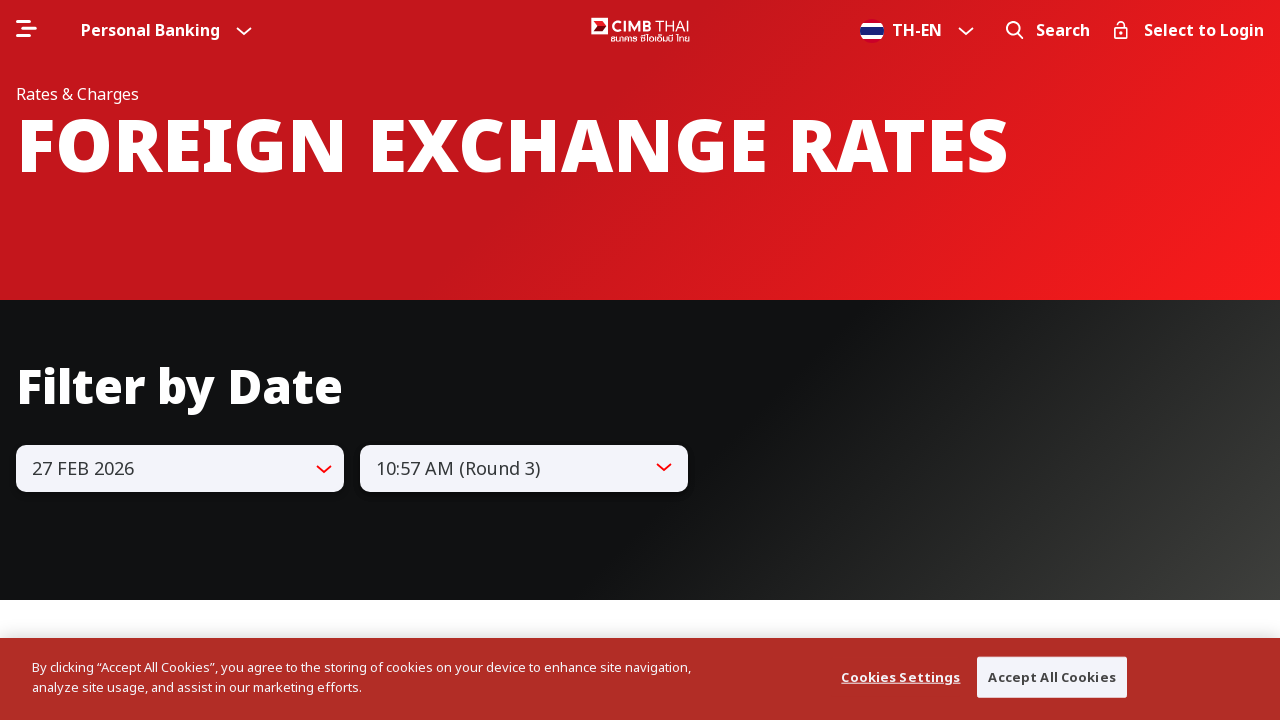